Tests dynamic controls page by clicking Remove button, verifying "It's gone!" message appears, then clicking Add button and verifying "It's back!" message appears

Starting URL: https://the-internet.herokuapp.com/dynamic_controls

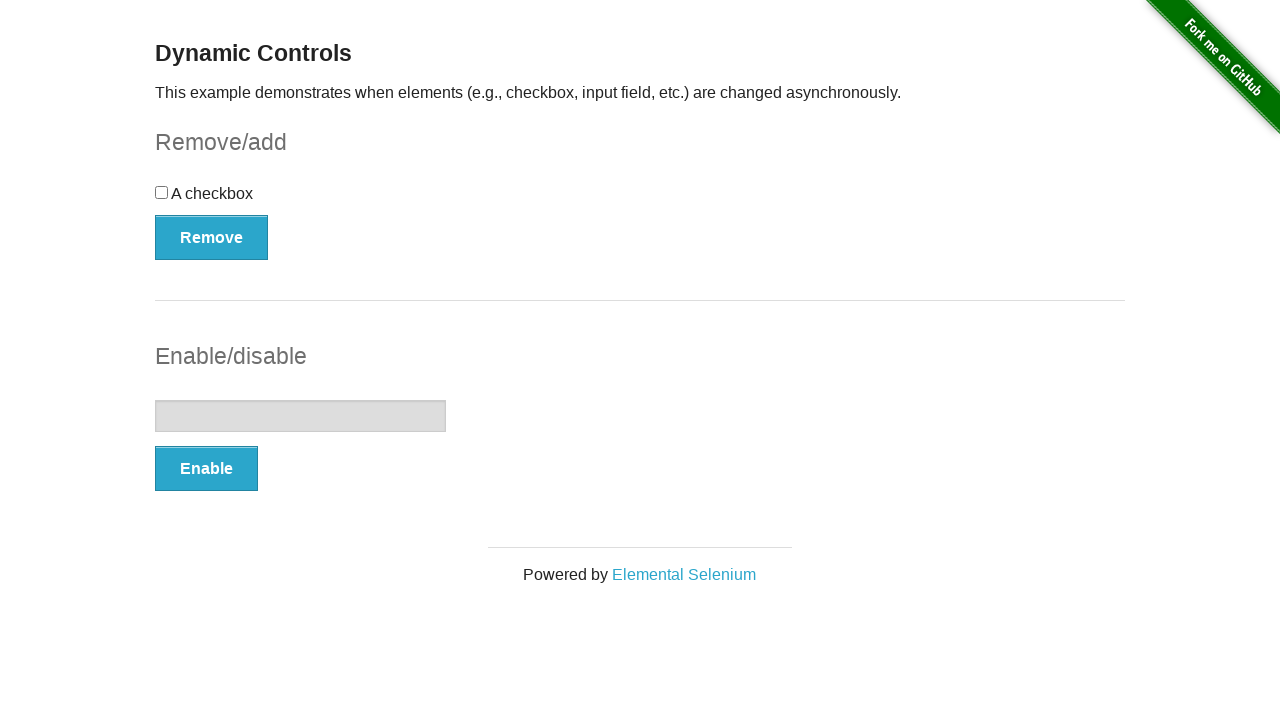

Clicked Remove button at (212, 237) on button[type='button']
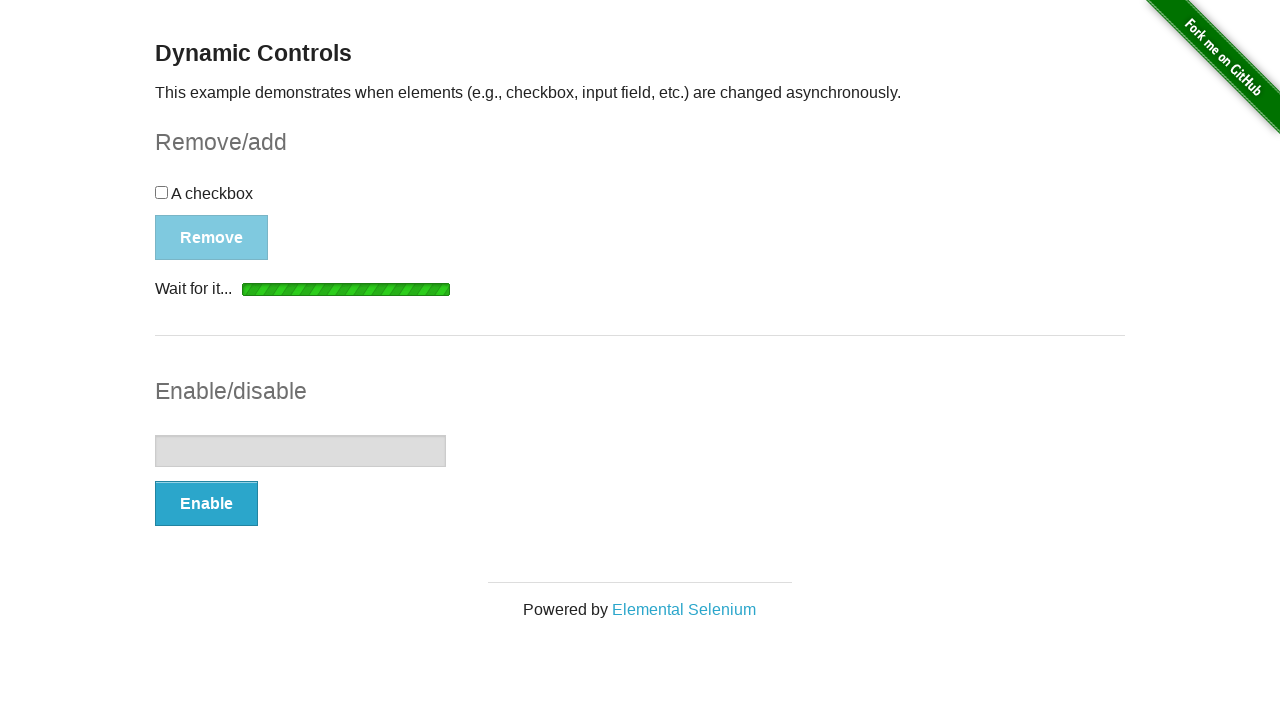

Waited for message element to appear
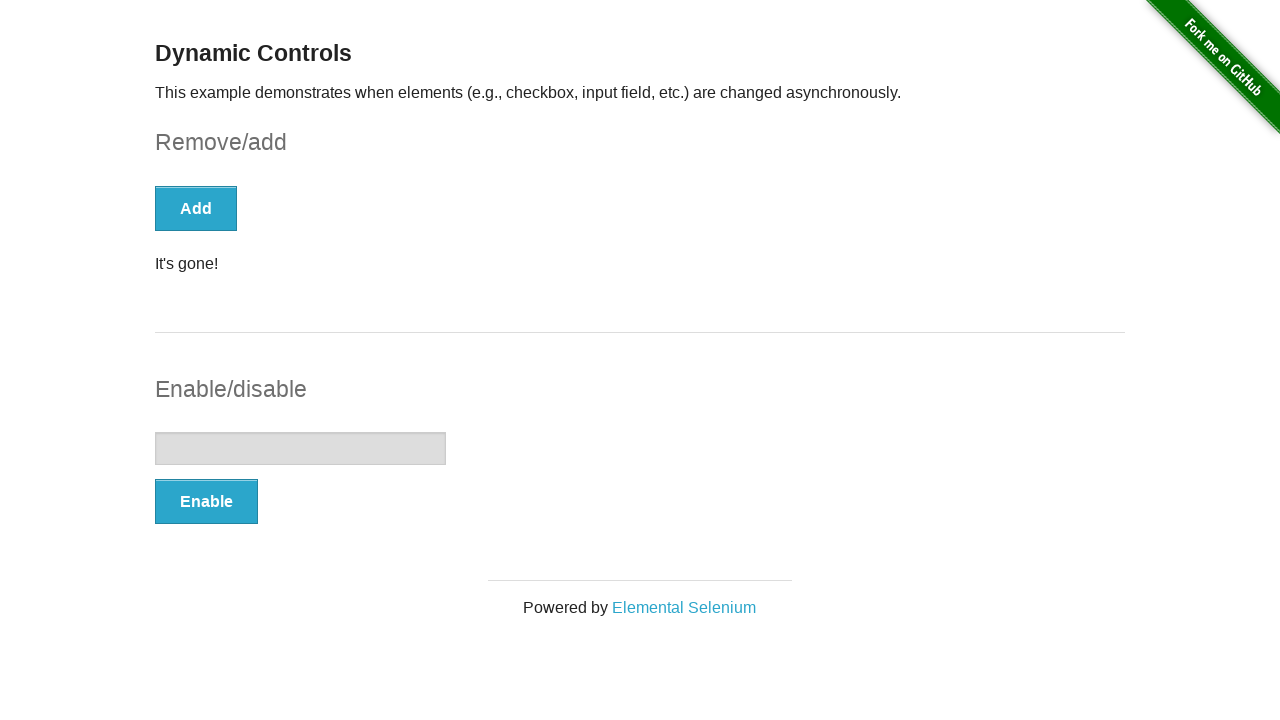

Located message element
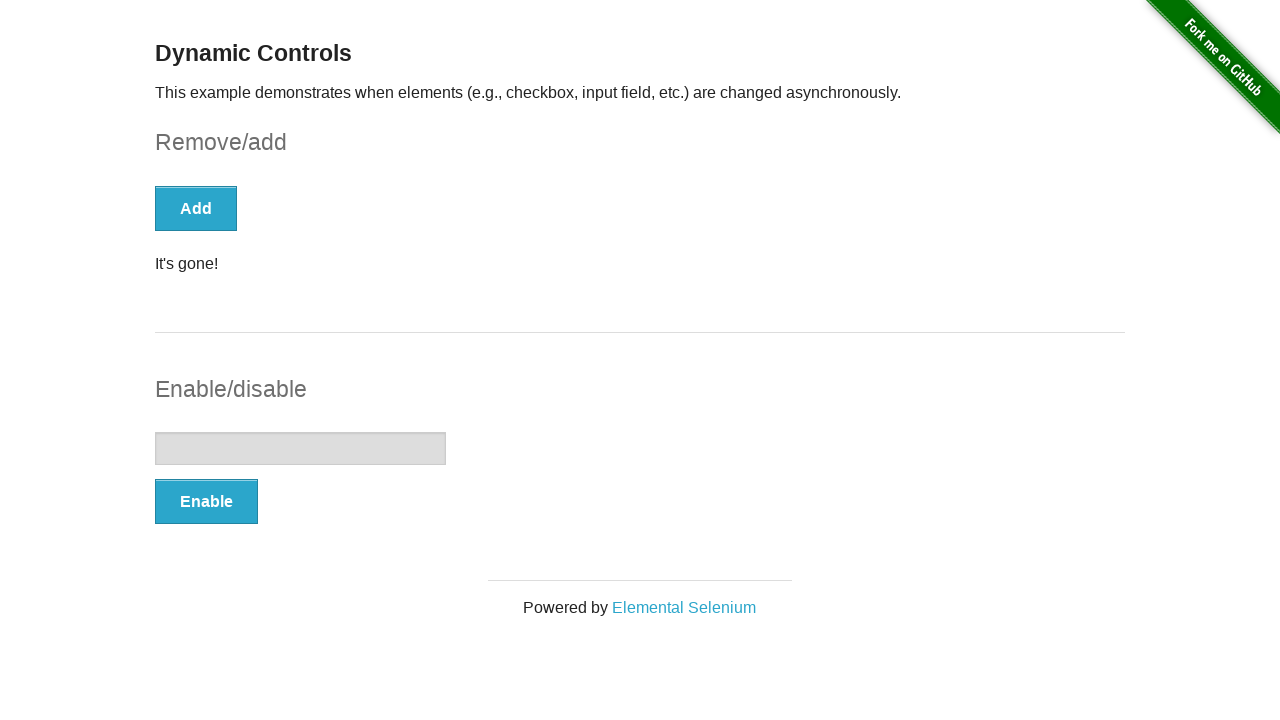

Verified 'It's gone!' message is visible
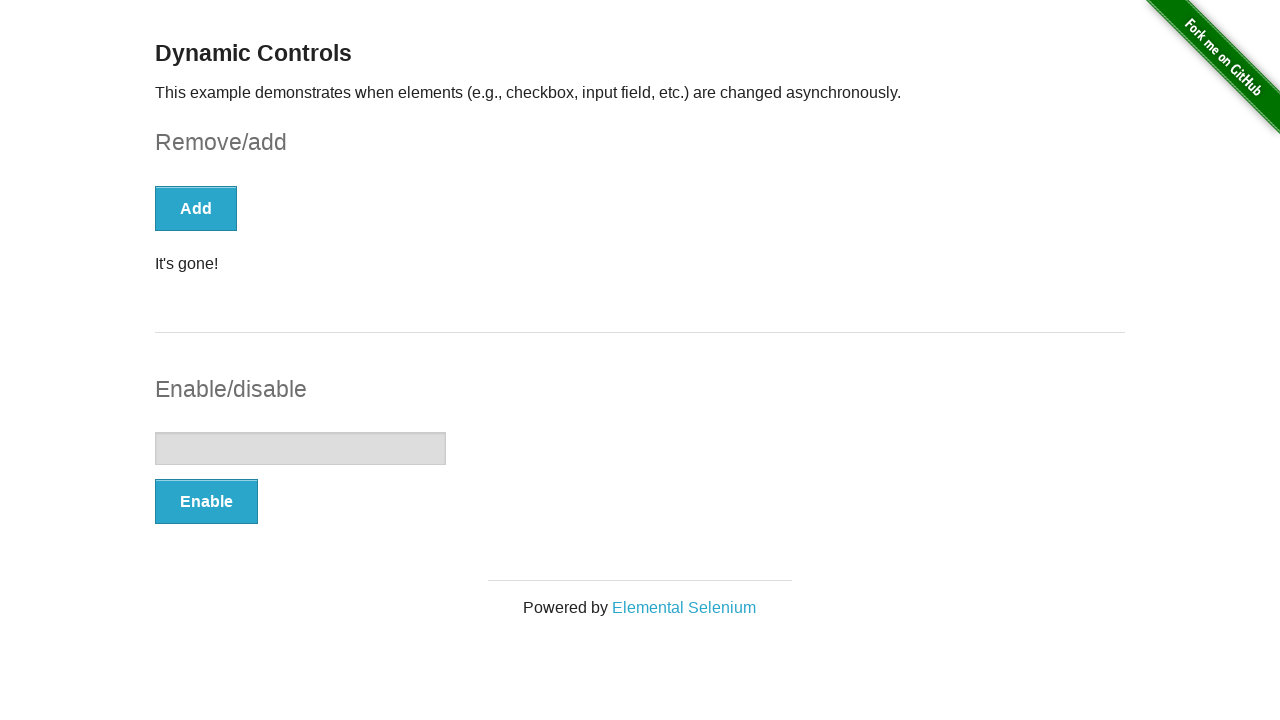

Clicked Add button at (196, 208) on xpath=//*[text()='Add']
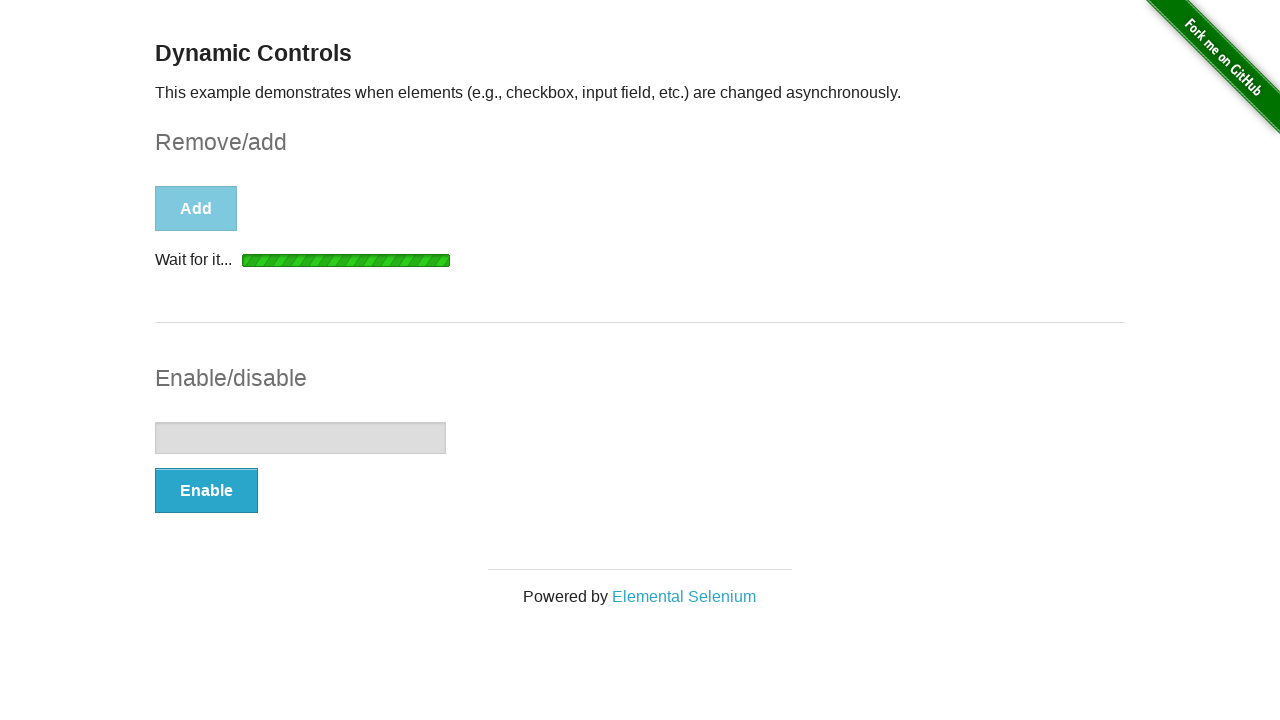

Waited for message element to appear
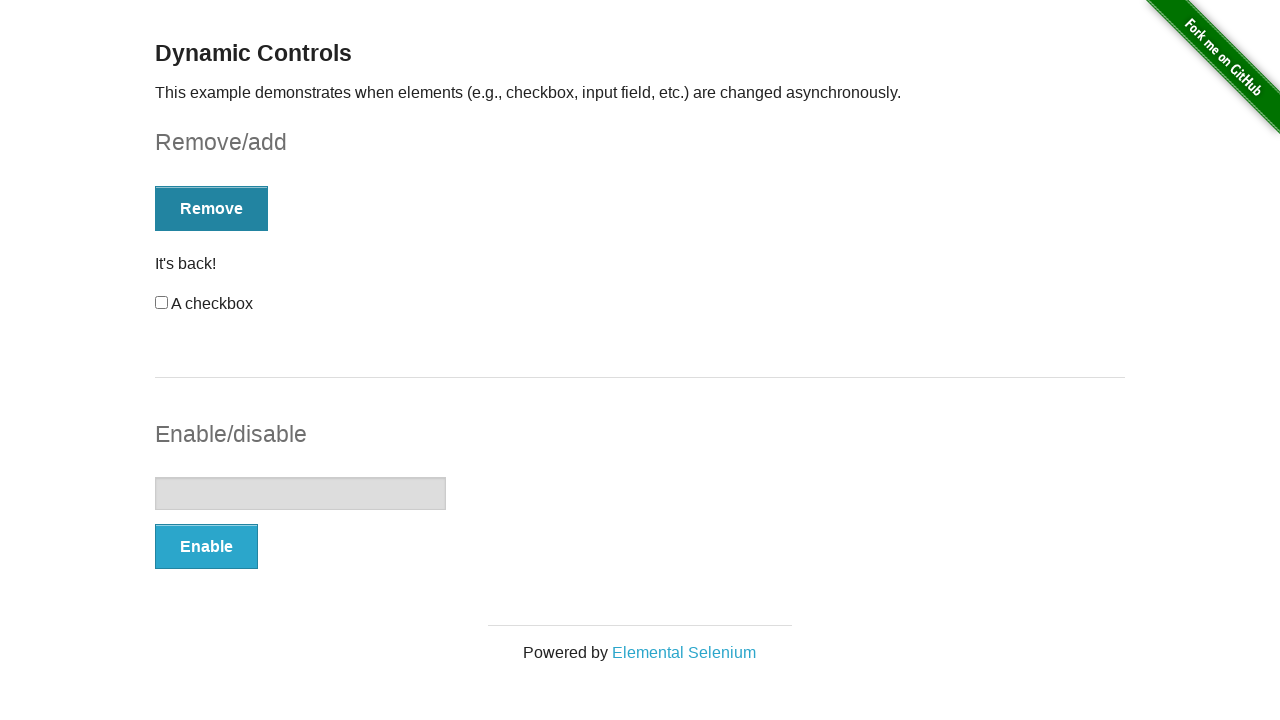

Located message element
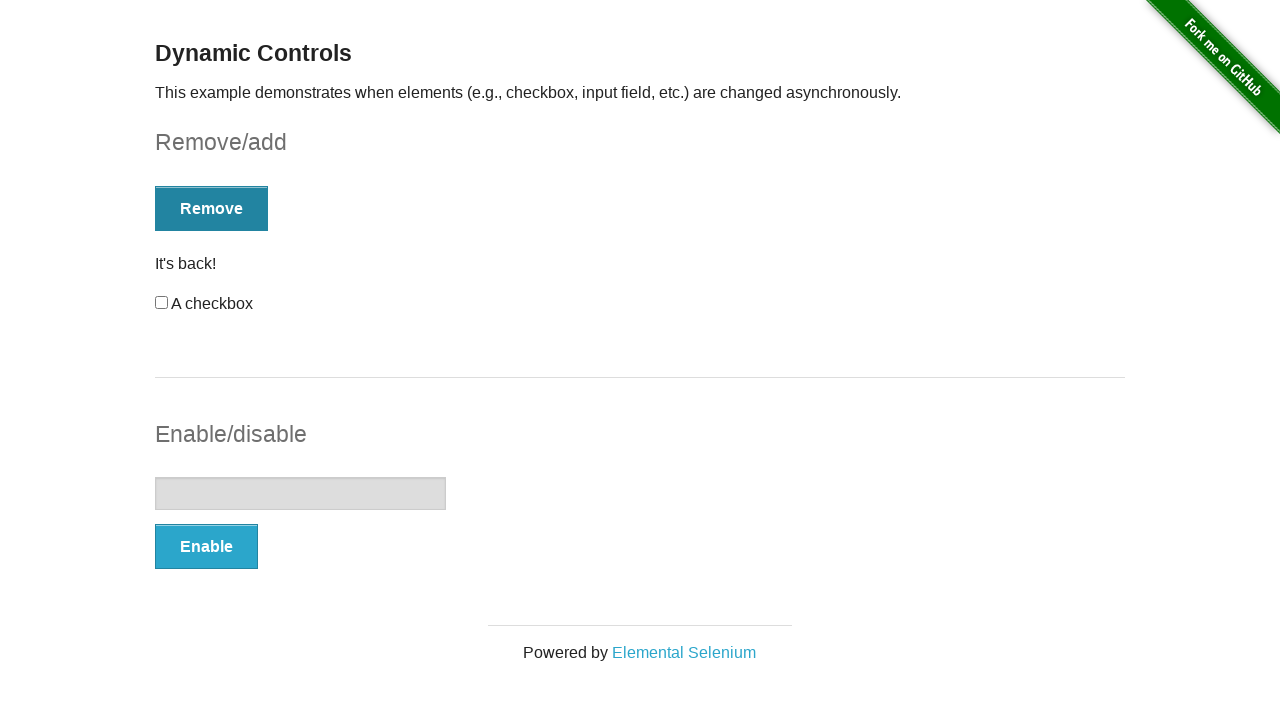

Verified 'It's back!' message is visible
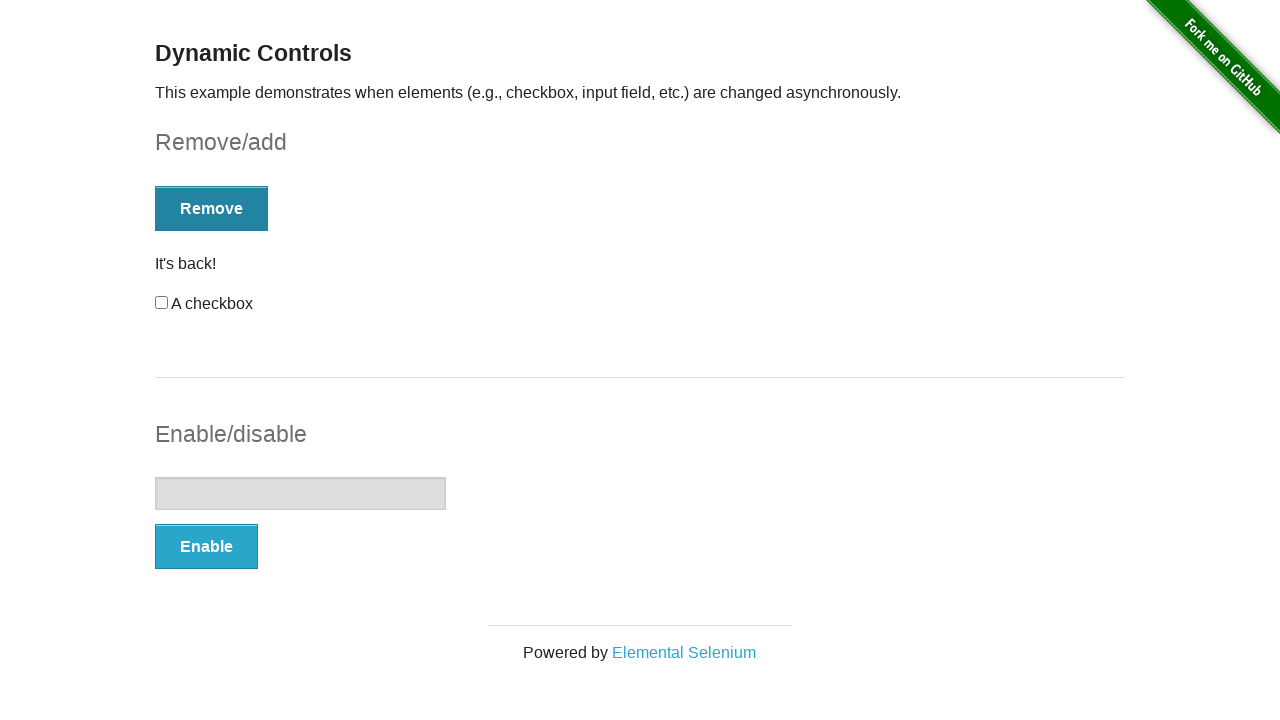

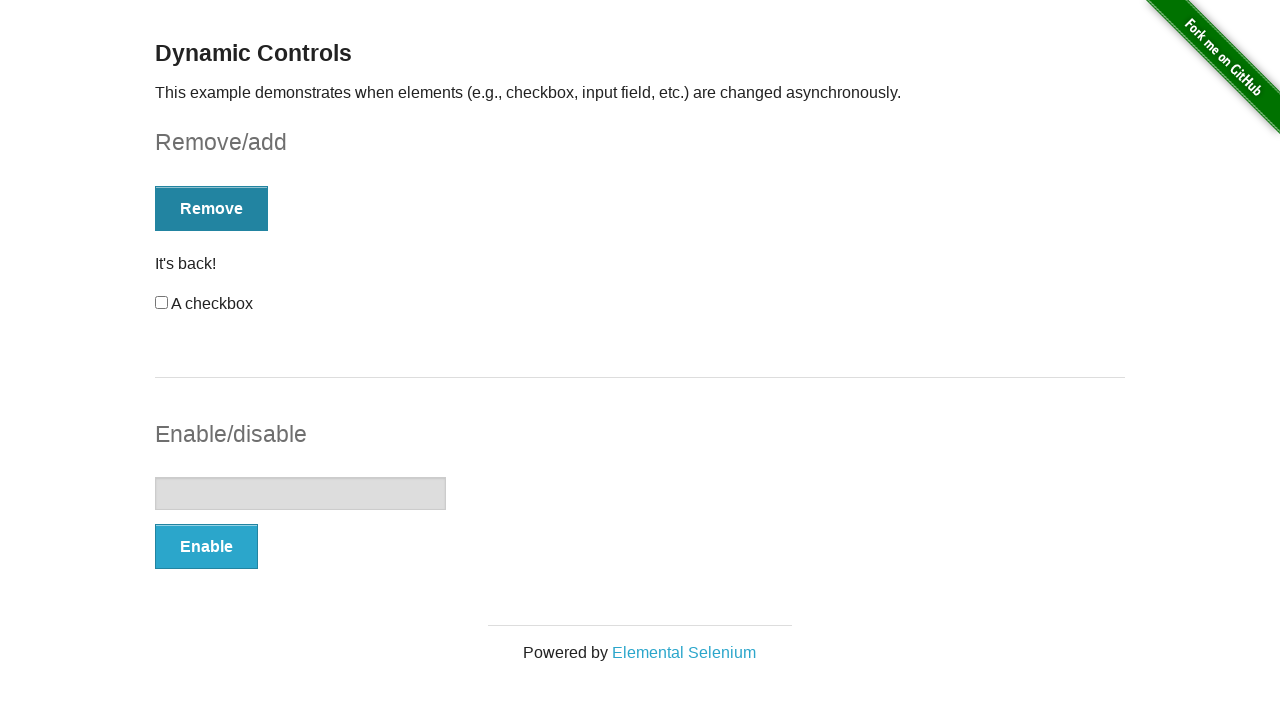